Waits for a price to drop to $100, then solves a mathematical challenge by calculating a logarithmic expression and submitting the answer

Starting URL: http://suninjuly.github.io/explicit_wait2.html

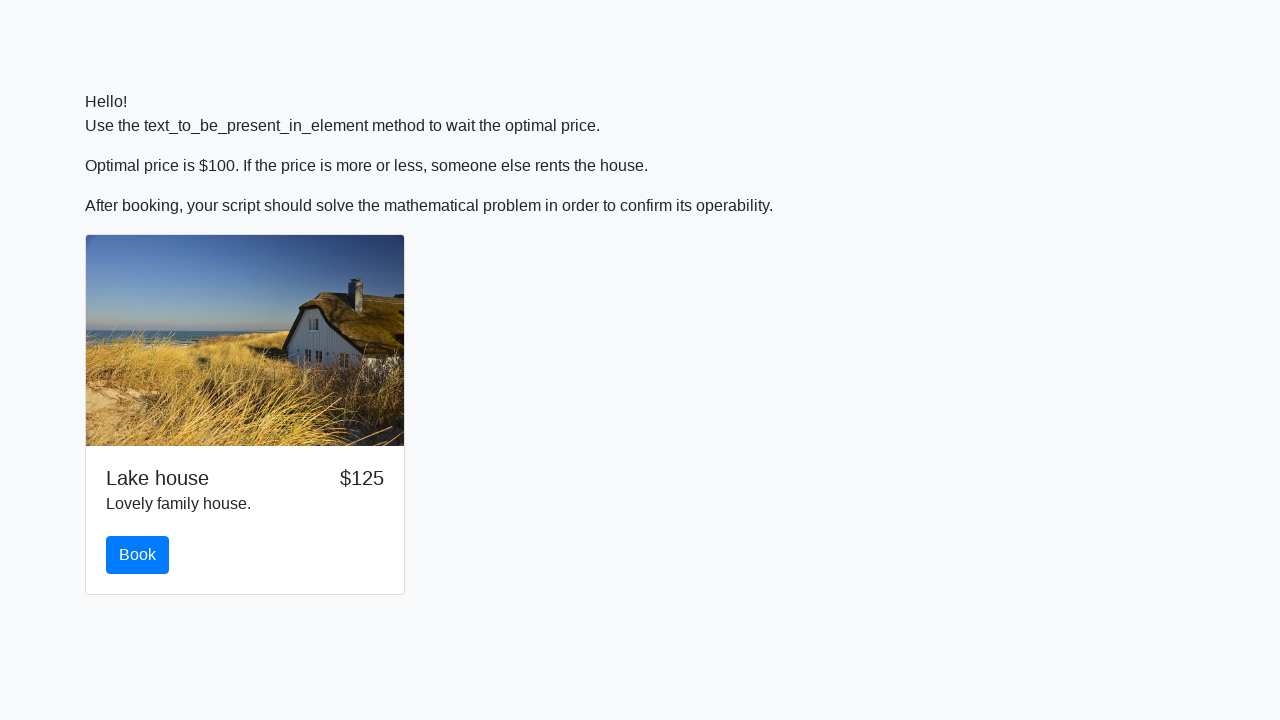

Price dropped to $100
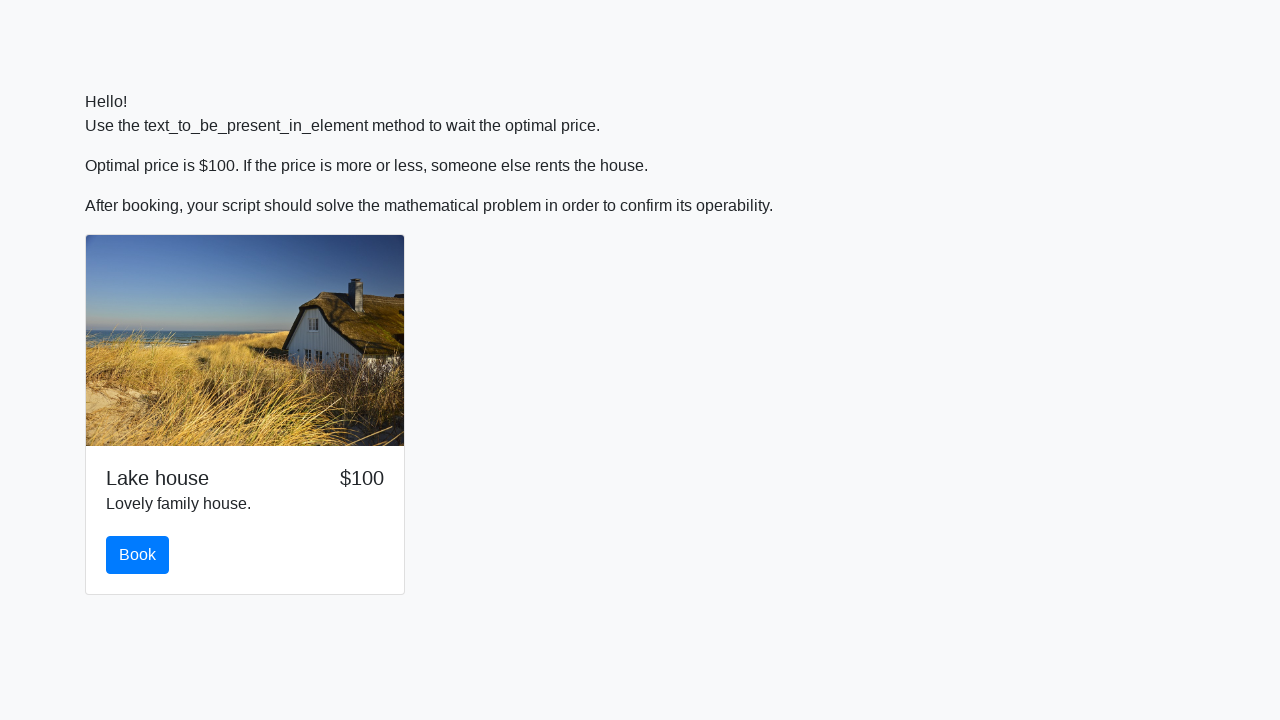

Clicked the book button at (138, 555) on #book
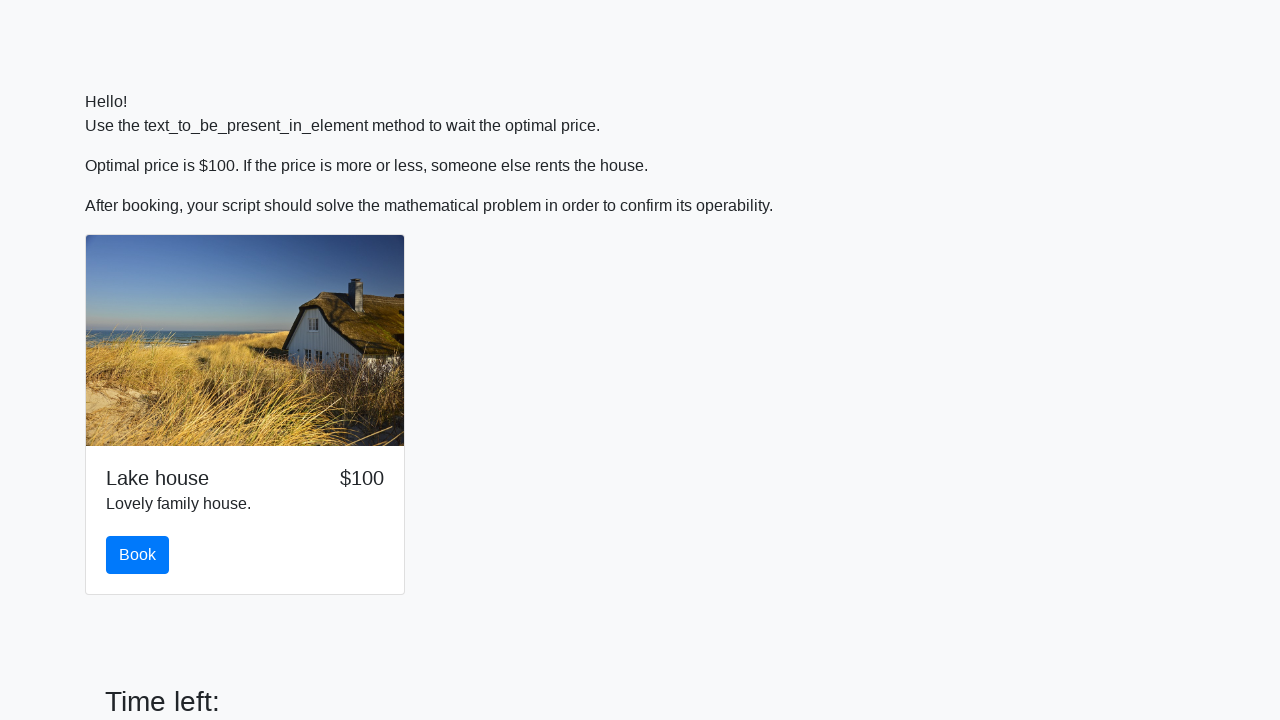

Retrieved input value: 859
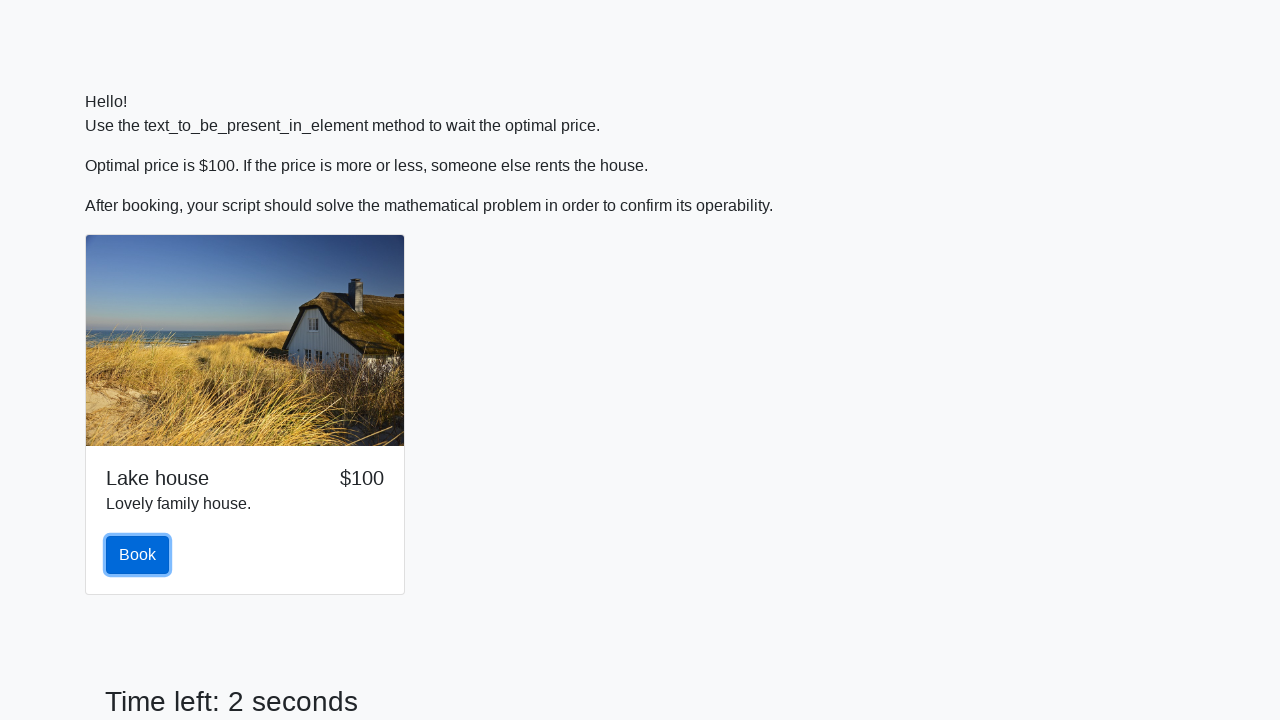

Calculated logarithmic expression result: 2.4592422539292977
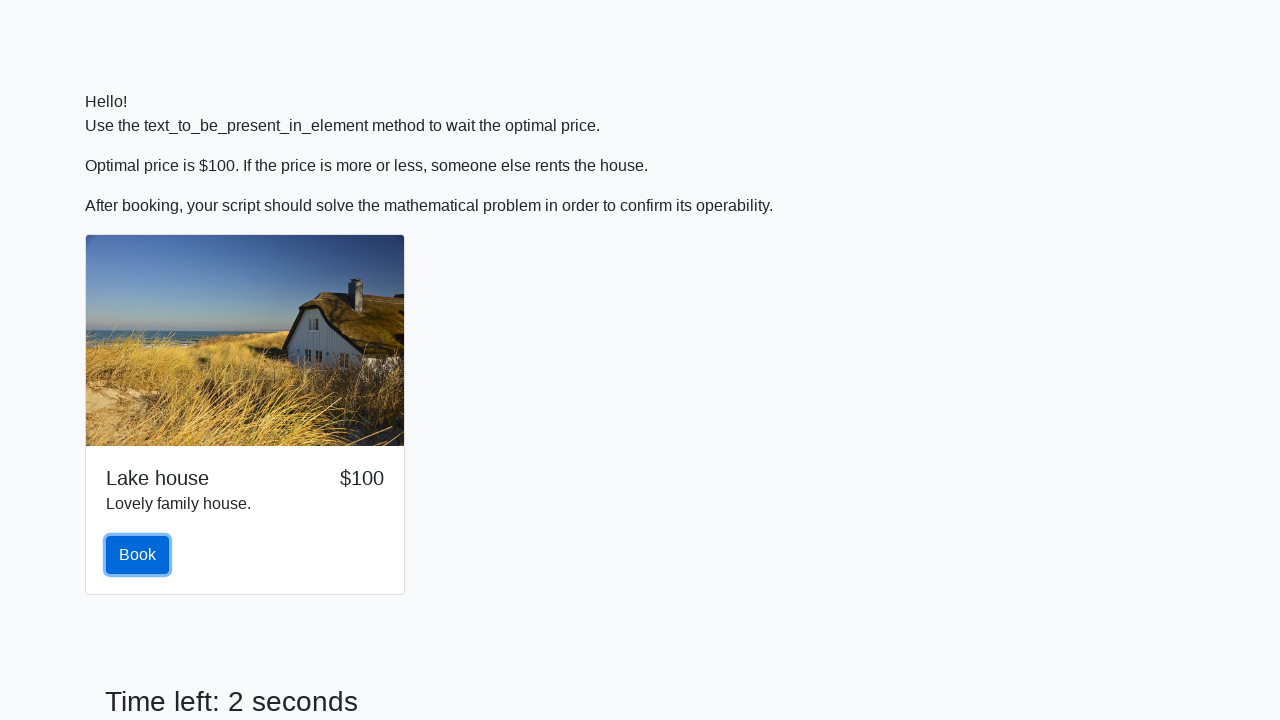

Filled answer field with calculated value: 2.4592422539292977 on #answer
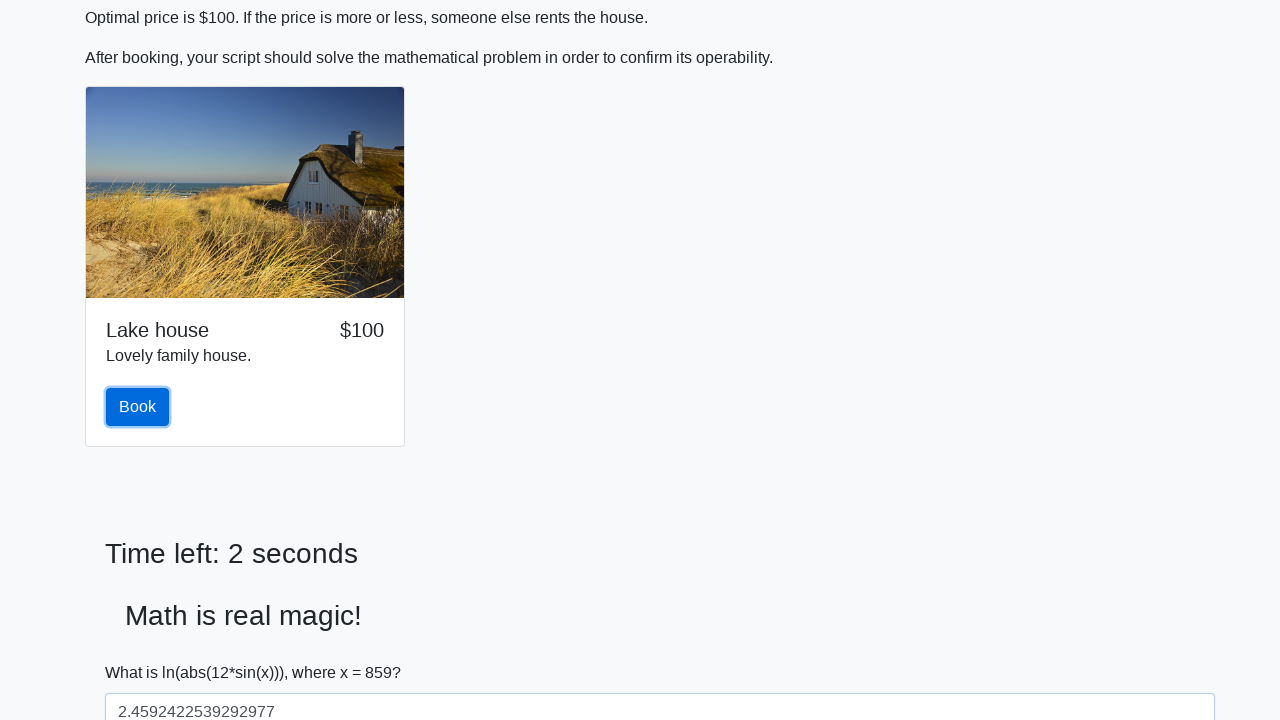

Submitted the solution at (143, 651) on #solve
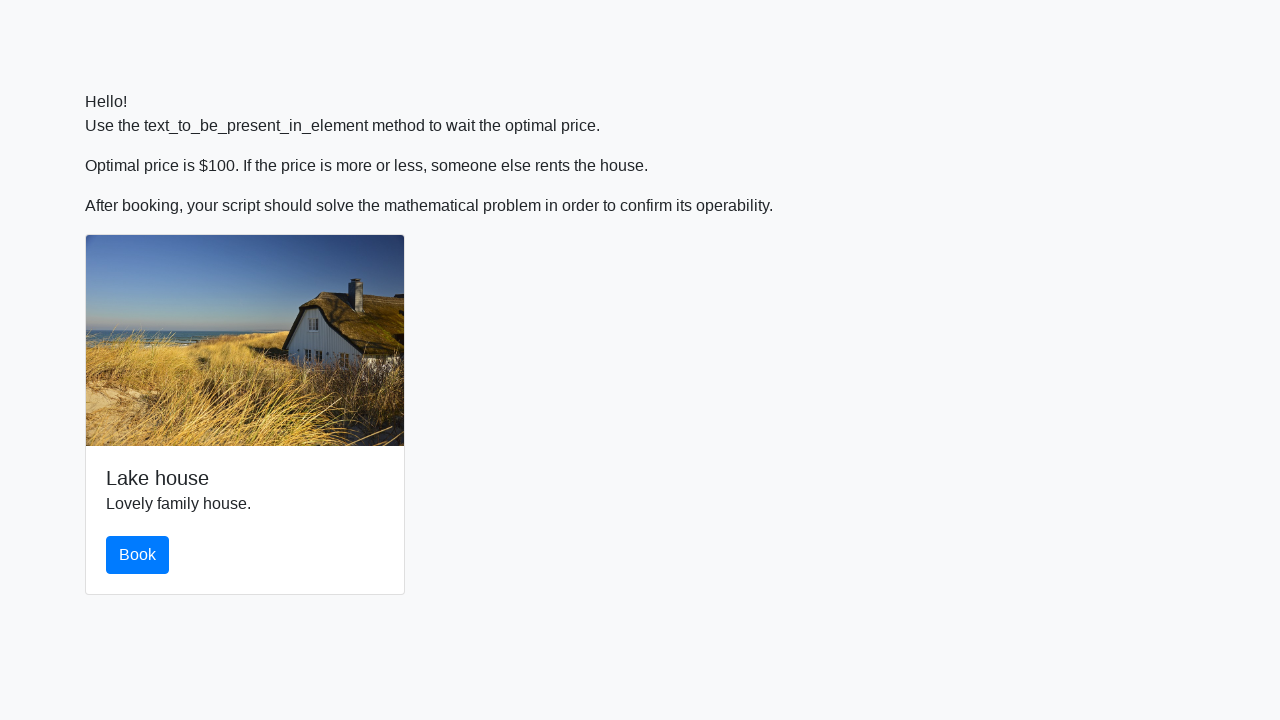

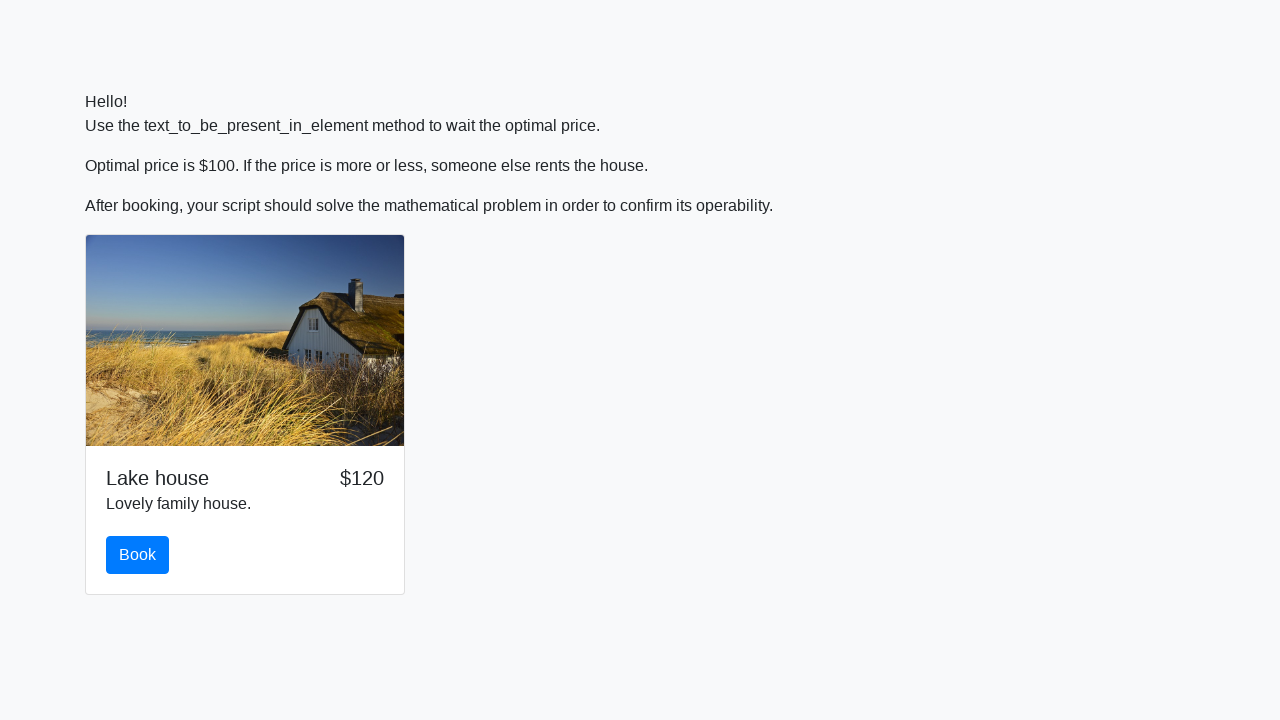